Tests the edit functionality by clicking an edit button and modifying all car fields with new values

Starting URL: https://carros-crud.vercel.app/

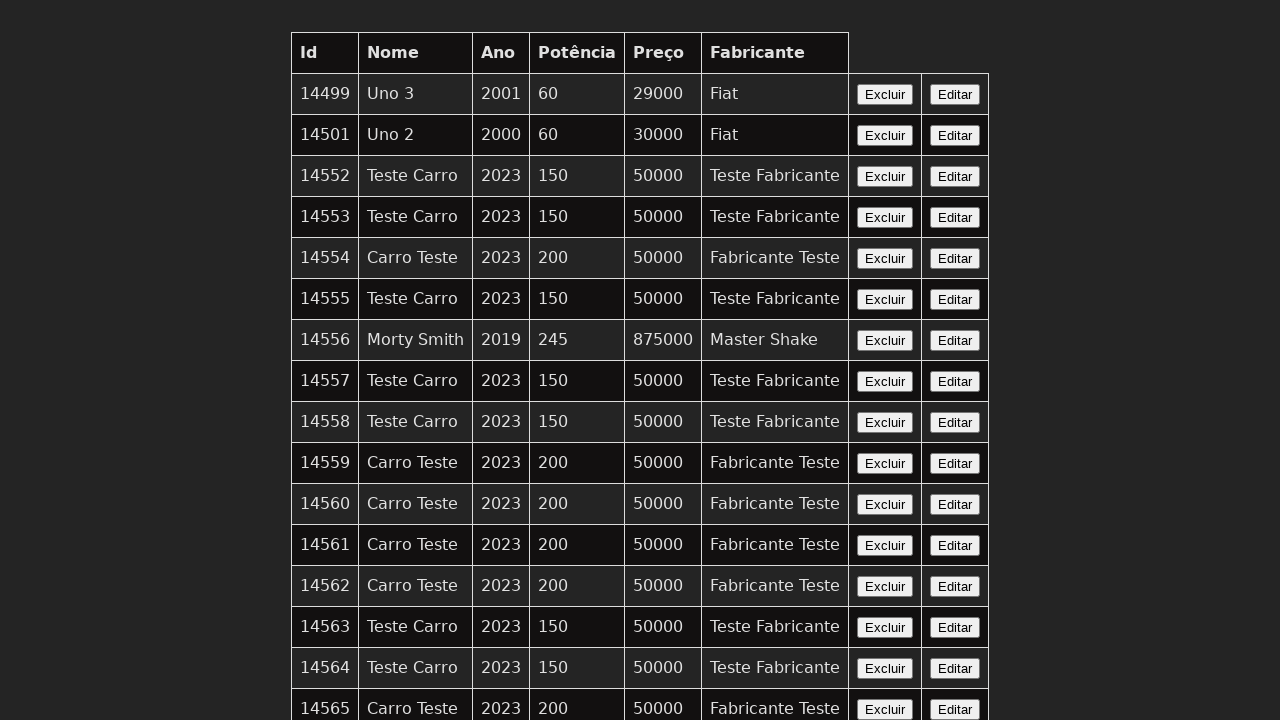

Edit button became visible and ready to interact
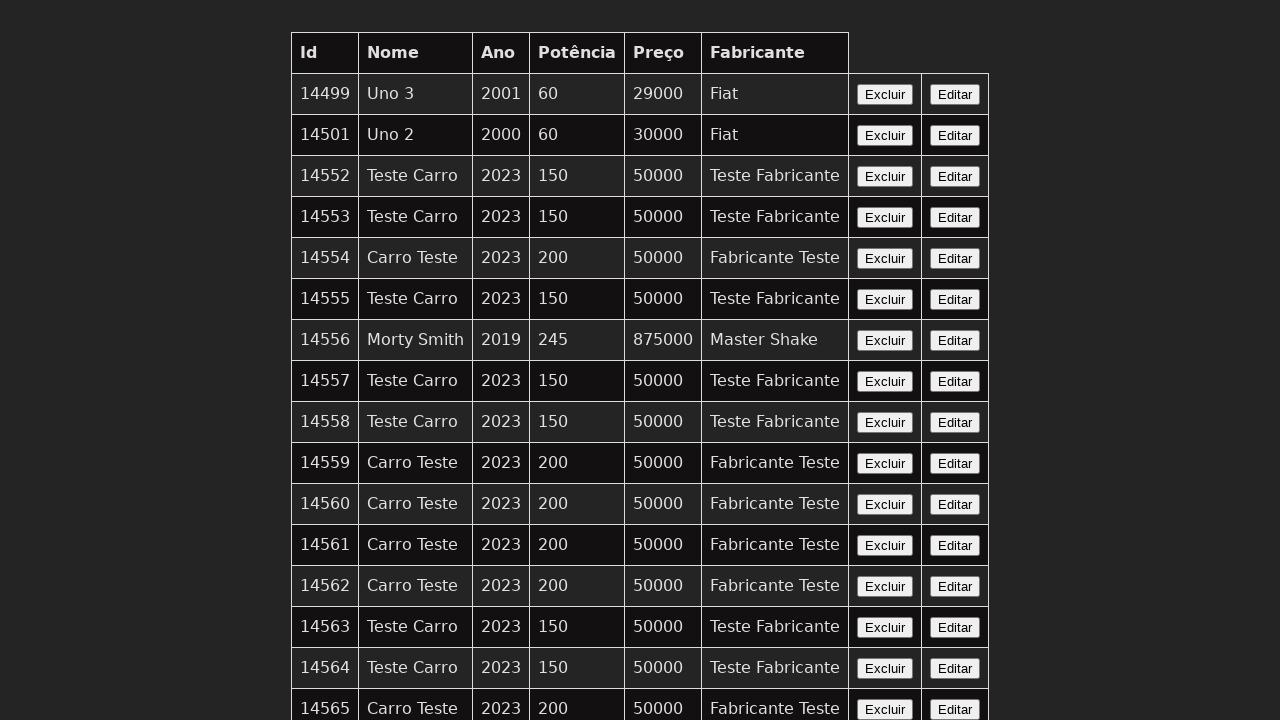

Clicked the Edit button to open the car edit form at (955, 94) on xpath=//button[contains(text(),'Editar')] >> nth=0
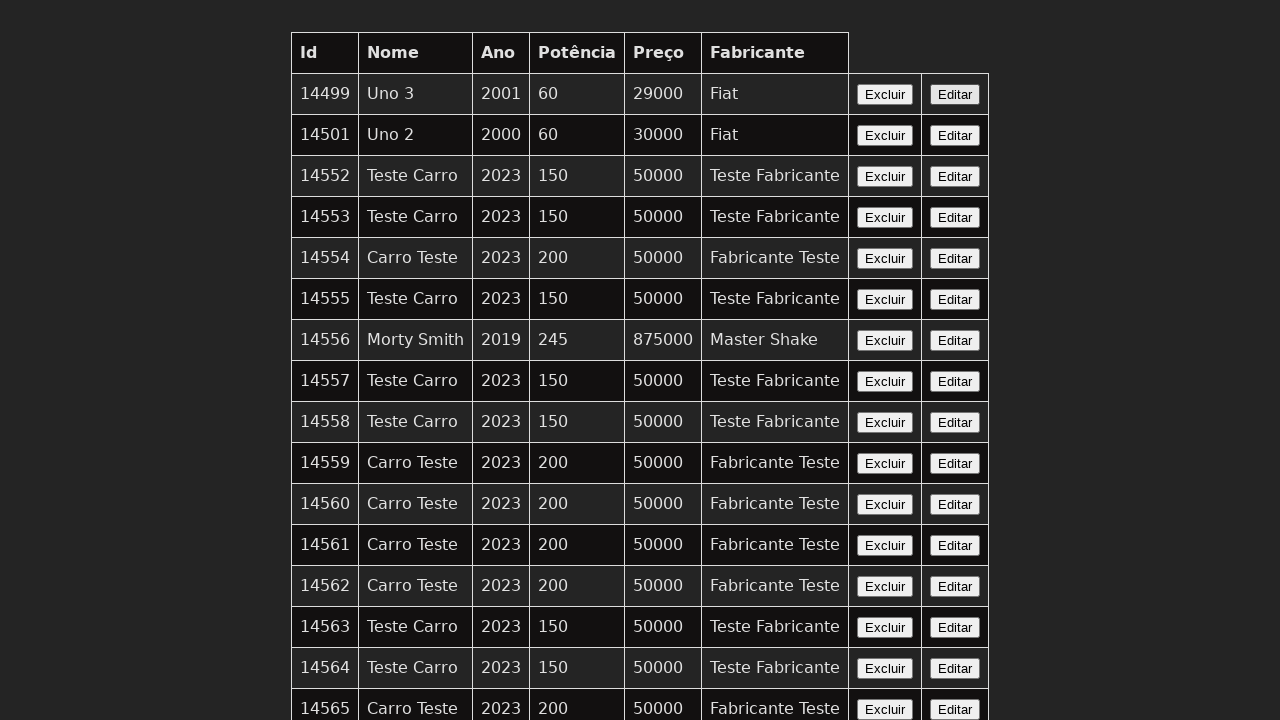

Car name input field is now visible
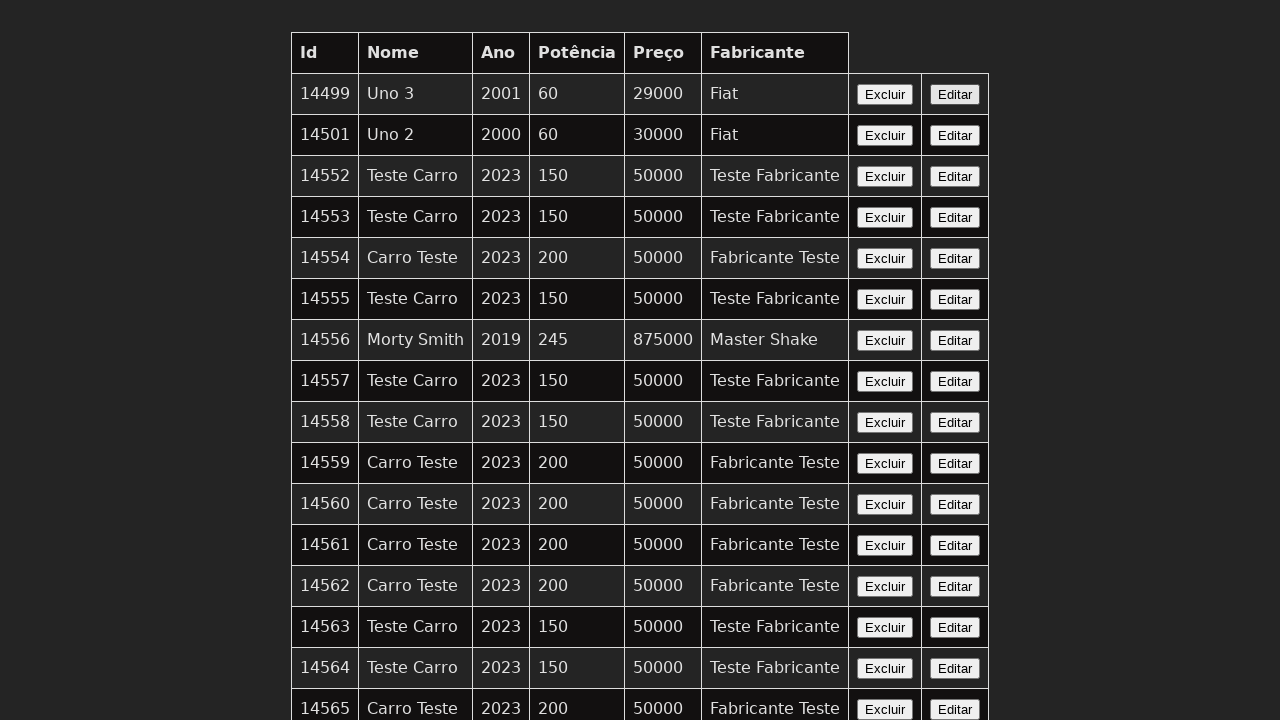

Cleared the car name field on input[name='nome']
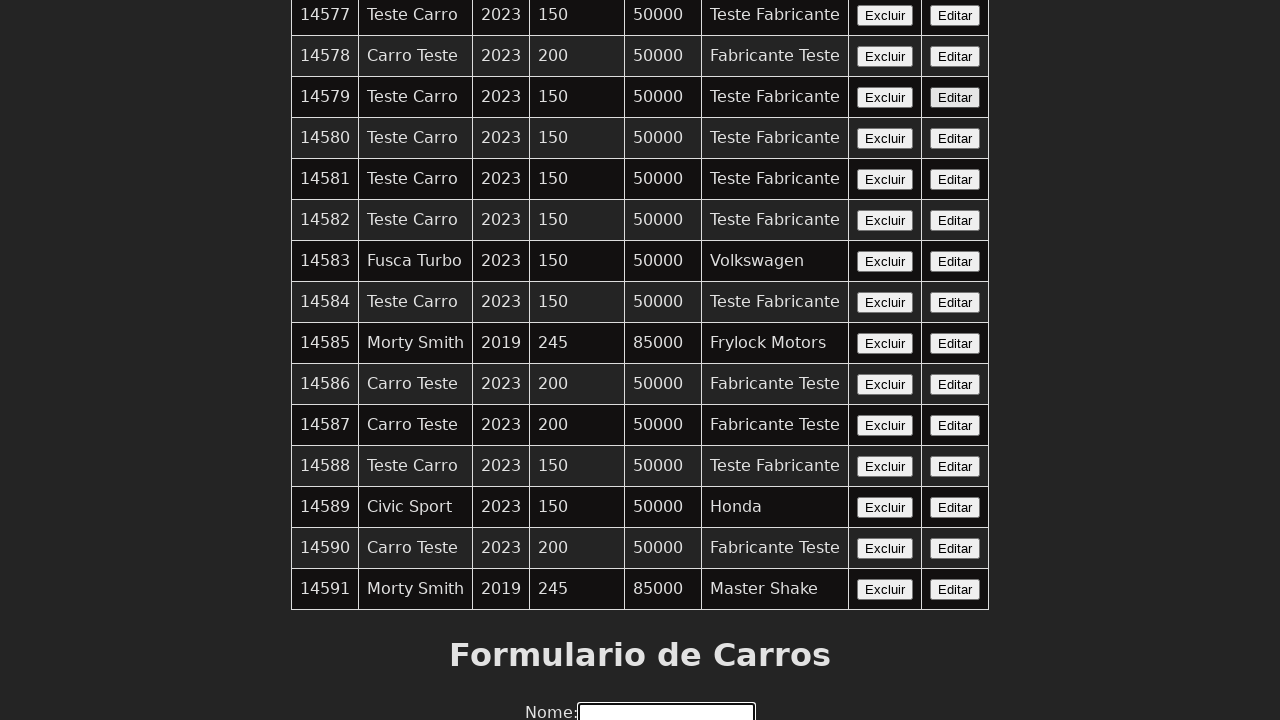

Filled car name field with 'Carro Editado' on input[name='nome']
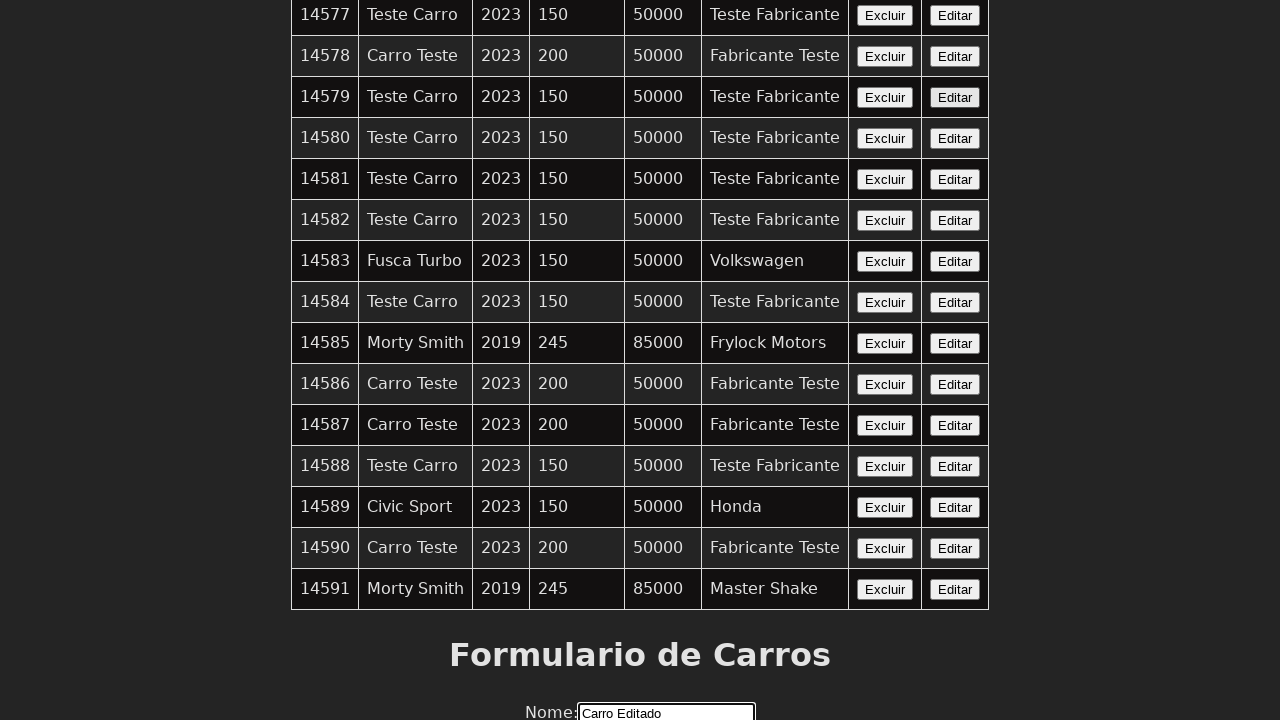

Cleared the year field on input[name='ano']
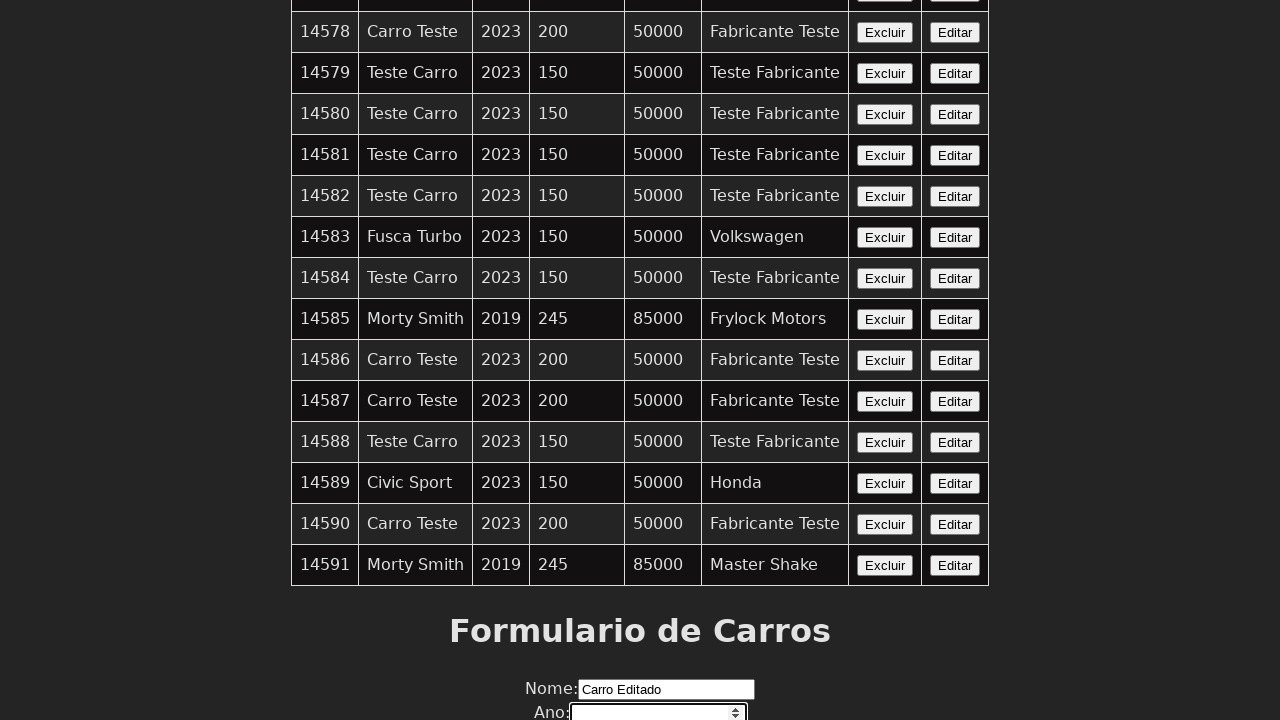

Filled year field with '2024' on input[name='ano']
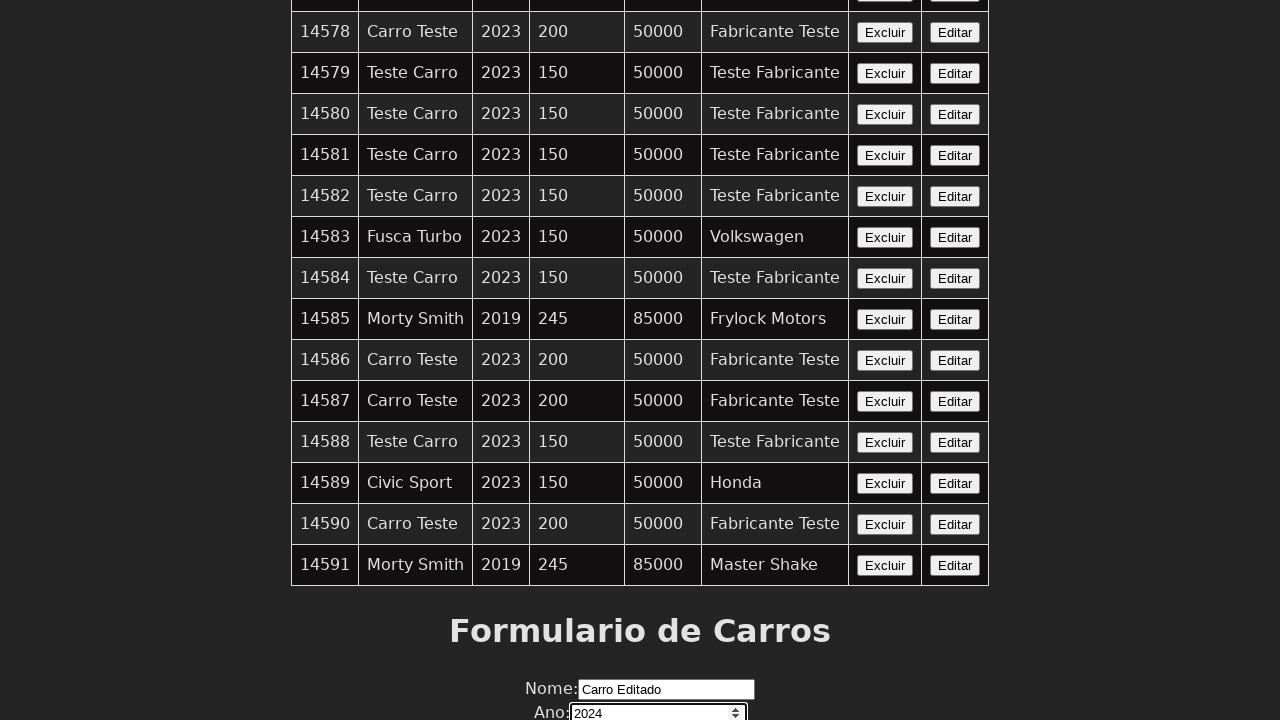

Cleared the power field on input[name='potencia']
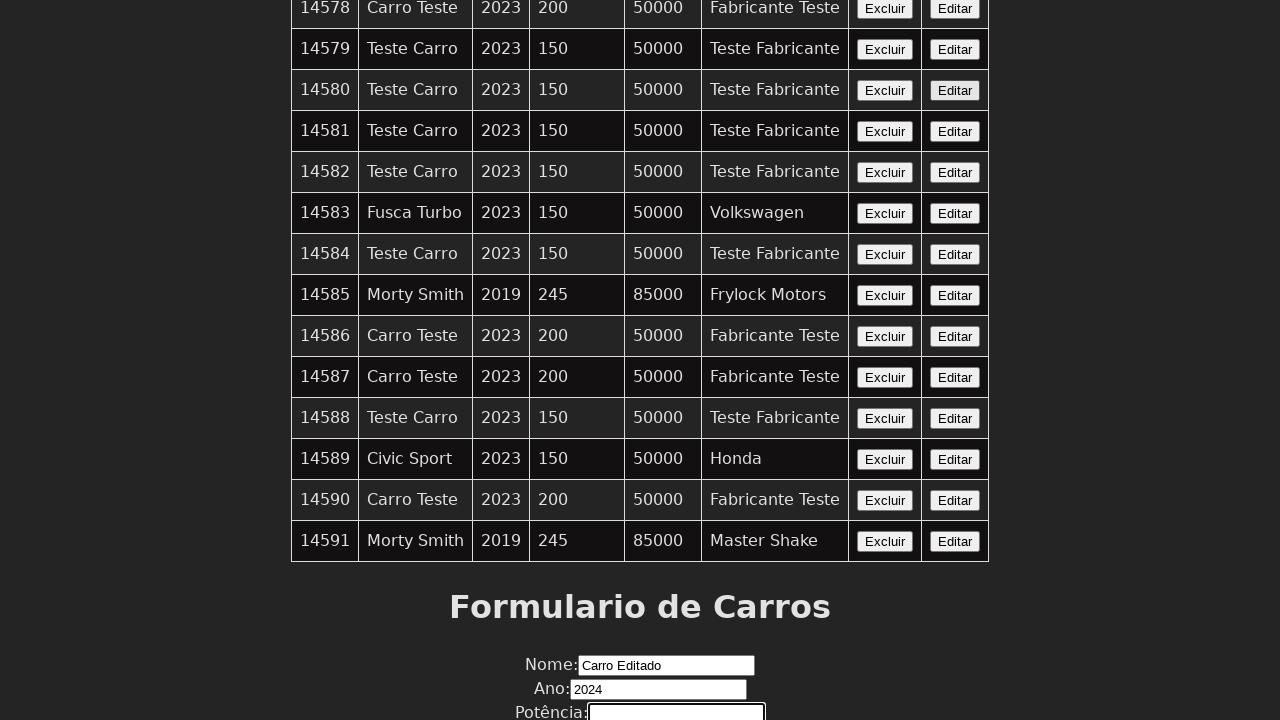

Filled power field with '180' on input[name='potencia']
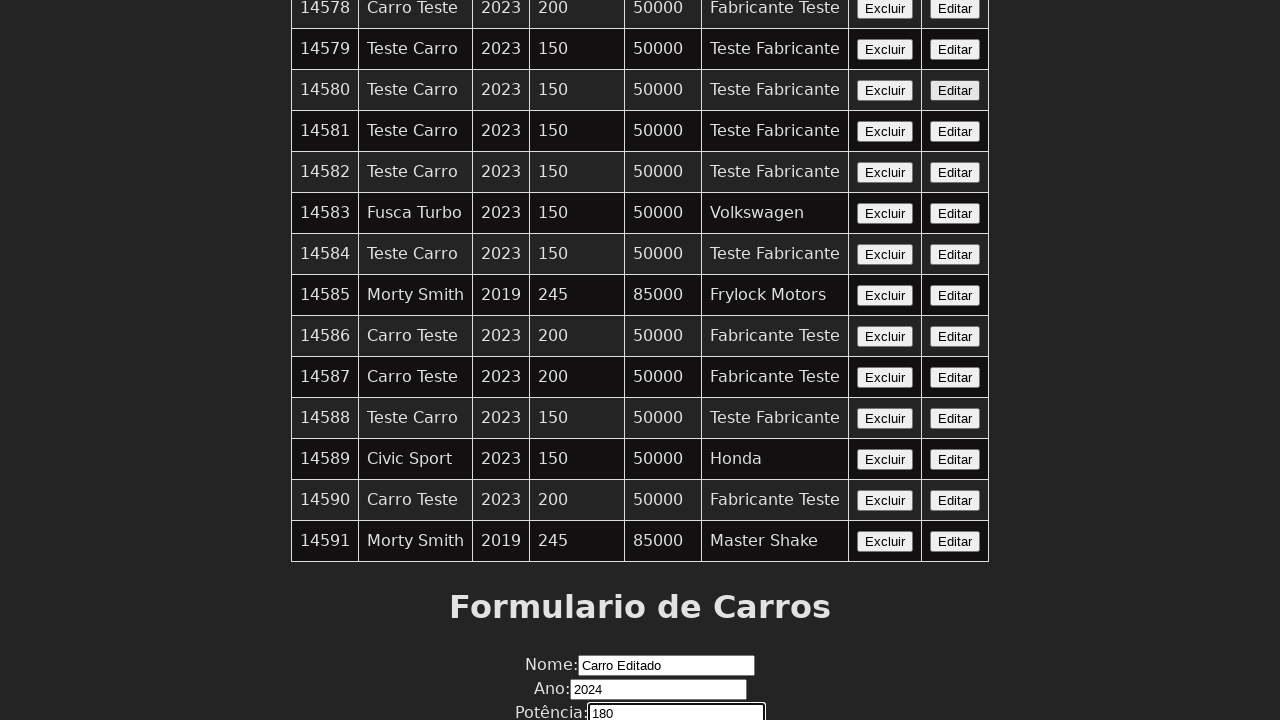

Cleared the price field on input[name='preco']
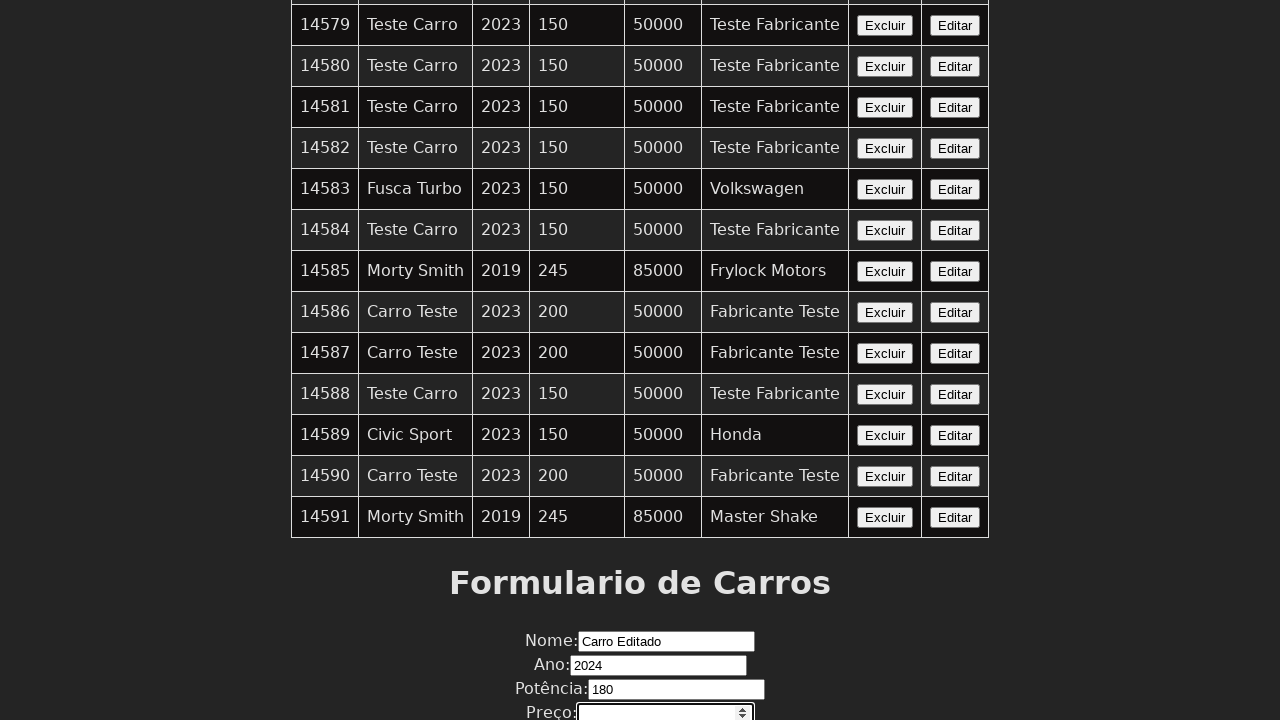

Filled price field with '60000' on input[name='preco']
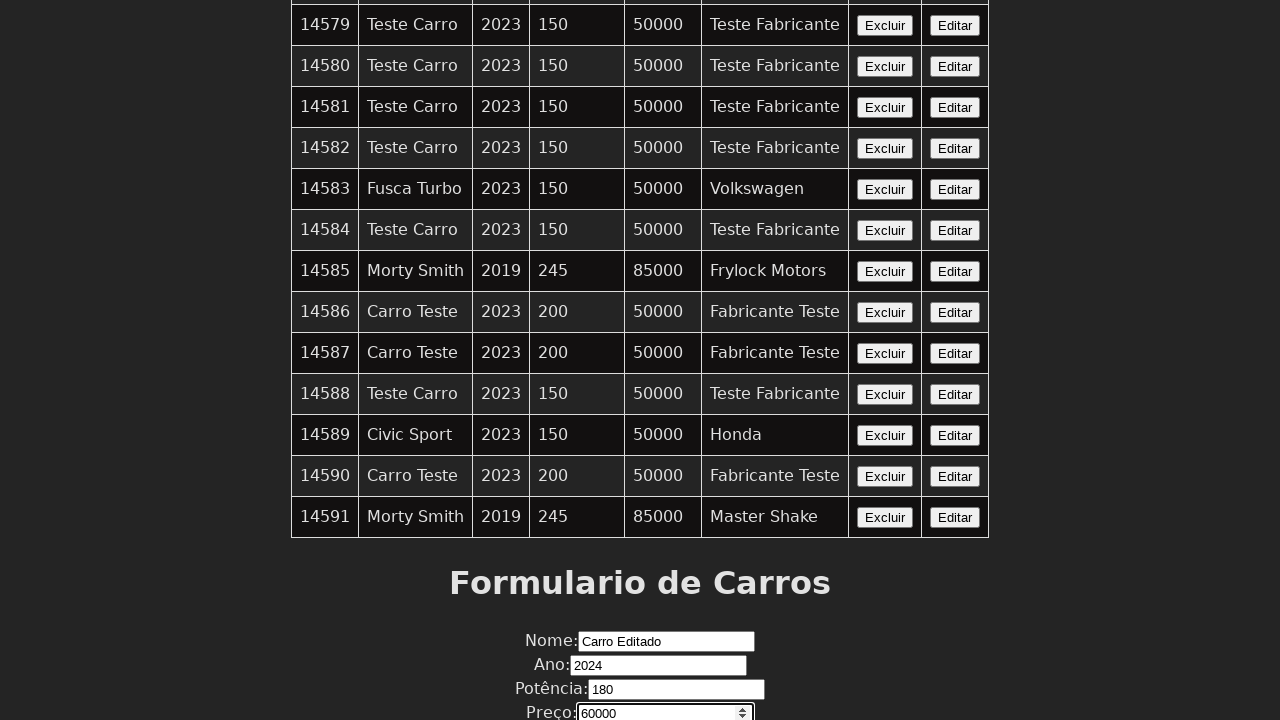

Cleared the manufacturer field on input[name='fabricante']
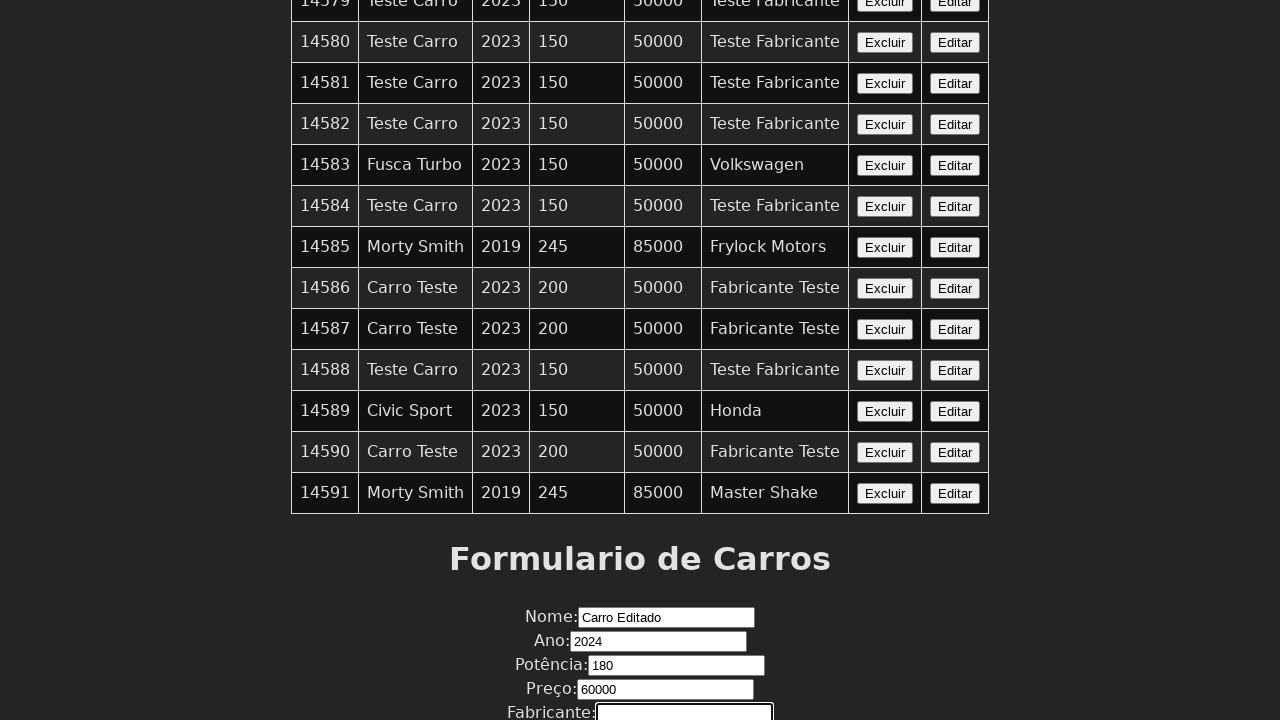

Filled manufacturer field with 'Fabricante Editado' on input[name='fabricante']
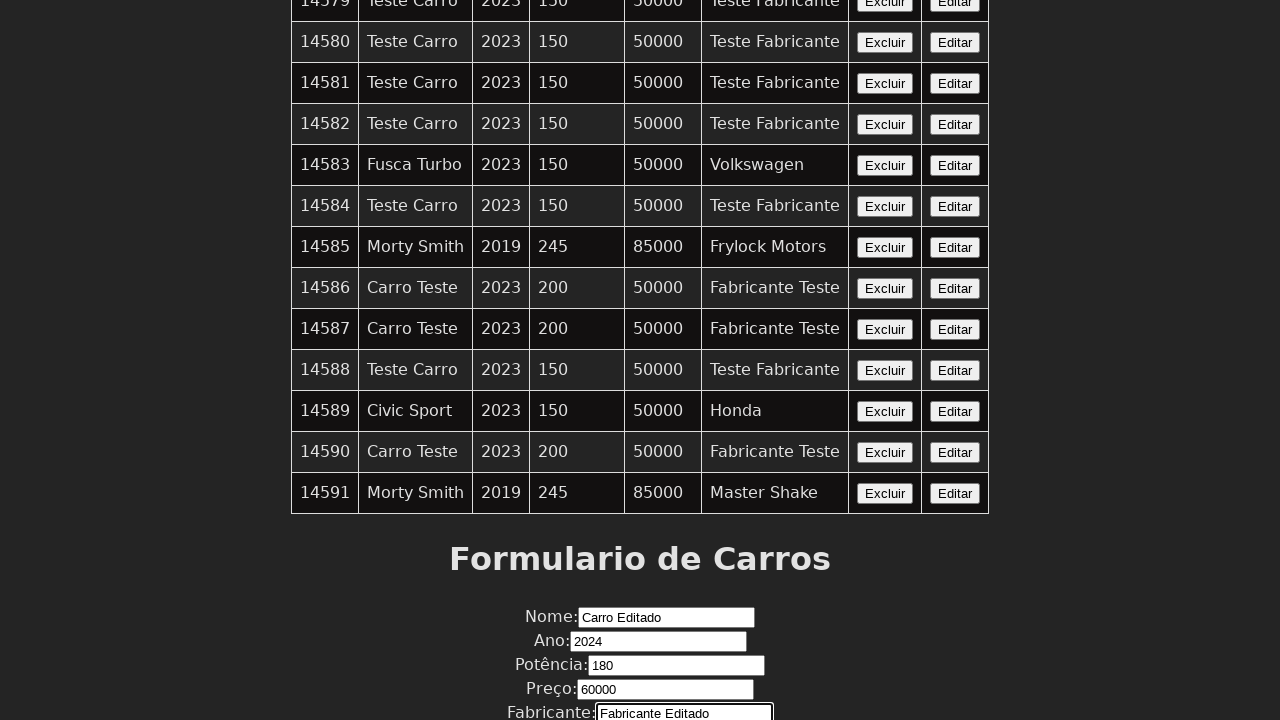

Clicked the Edit button to save all modified car fields at (955, 94) on xpath=//button[contains(text(),'Editar')]
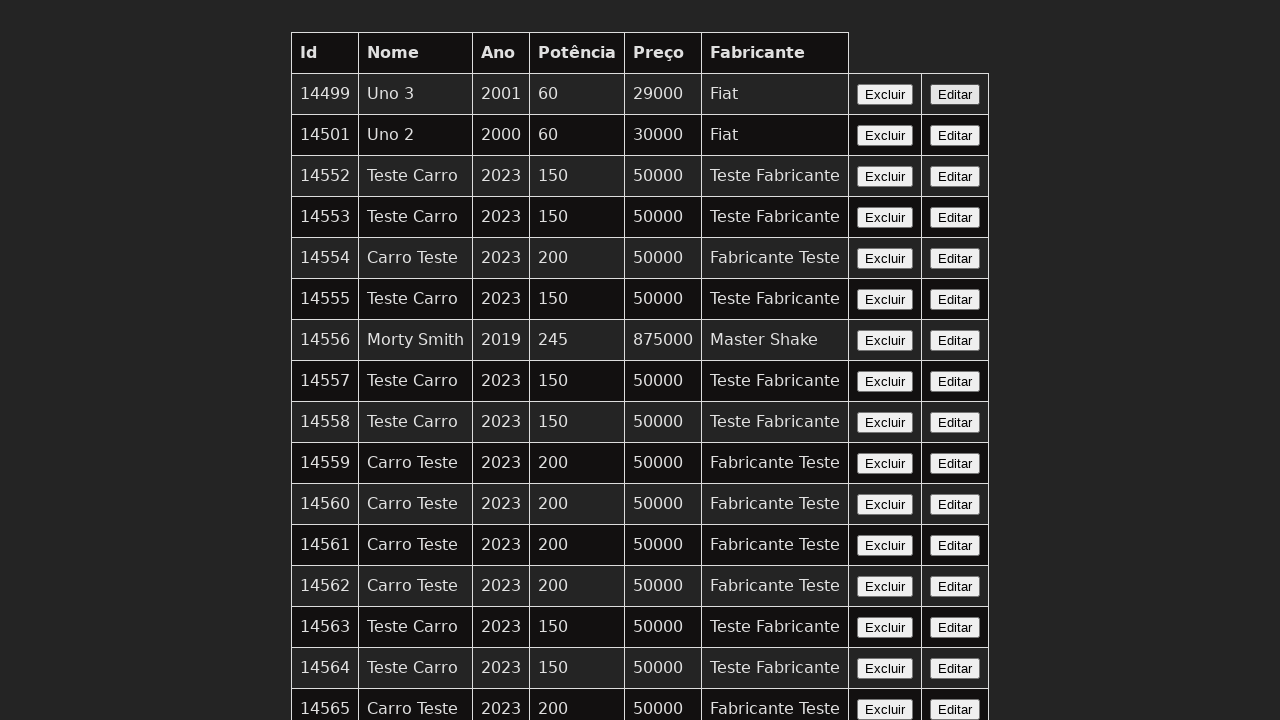

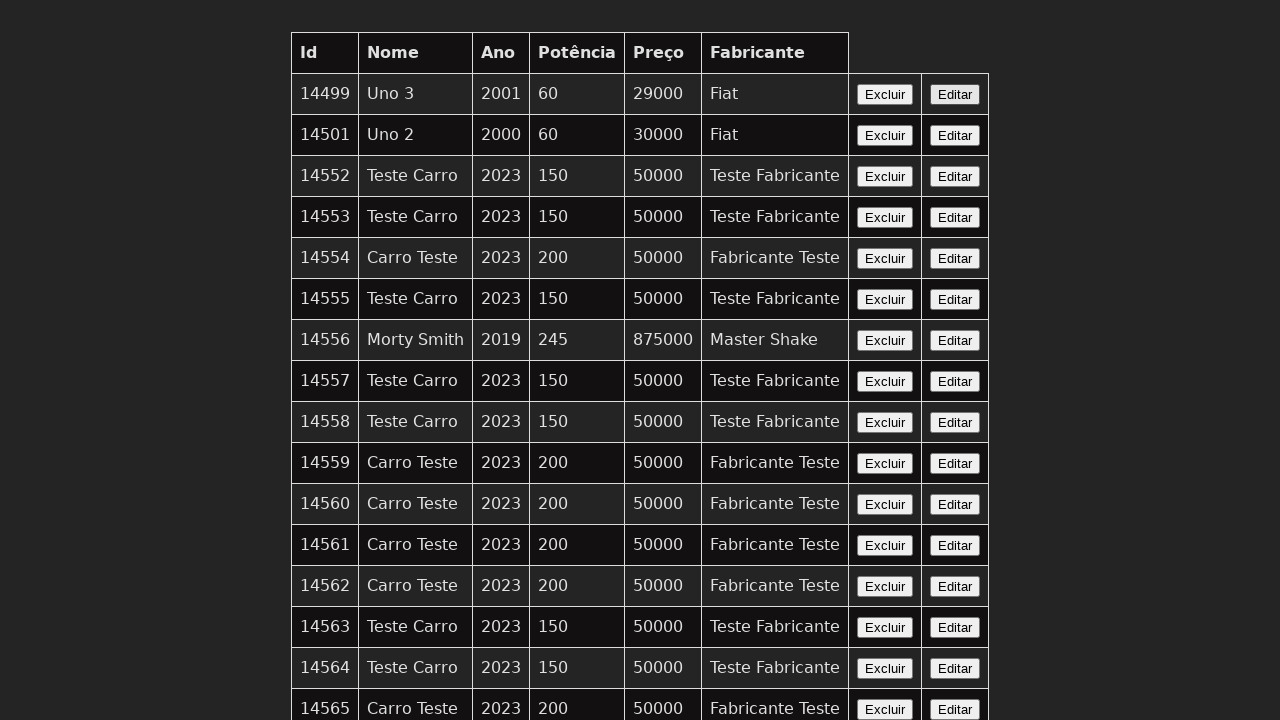